Tests a verification button functionality by clicking a verify button and checking that a success message appears

Starting URL: http://suninjuly.github.io/wait1.html

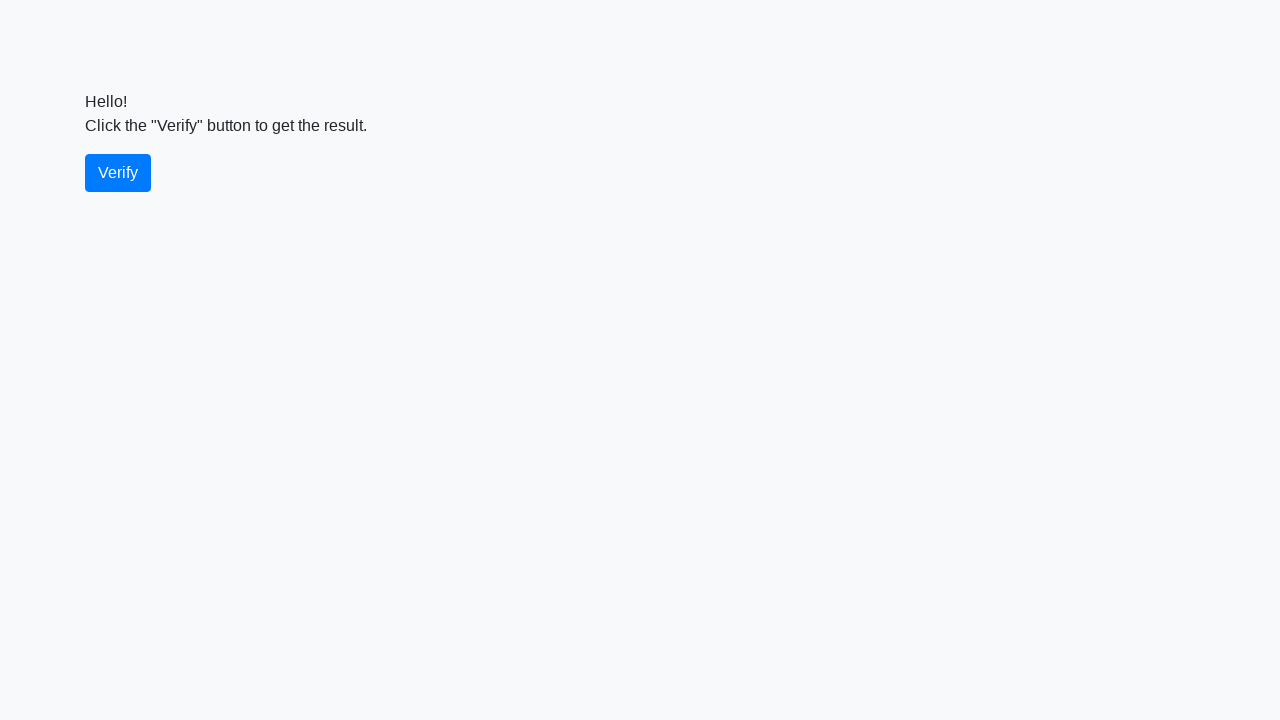

Waited for verify button to appear
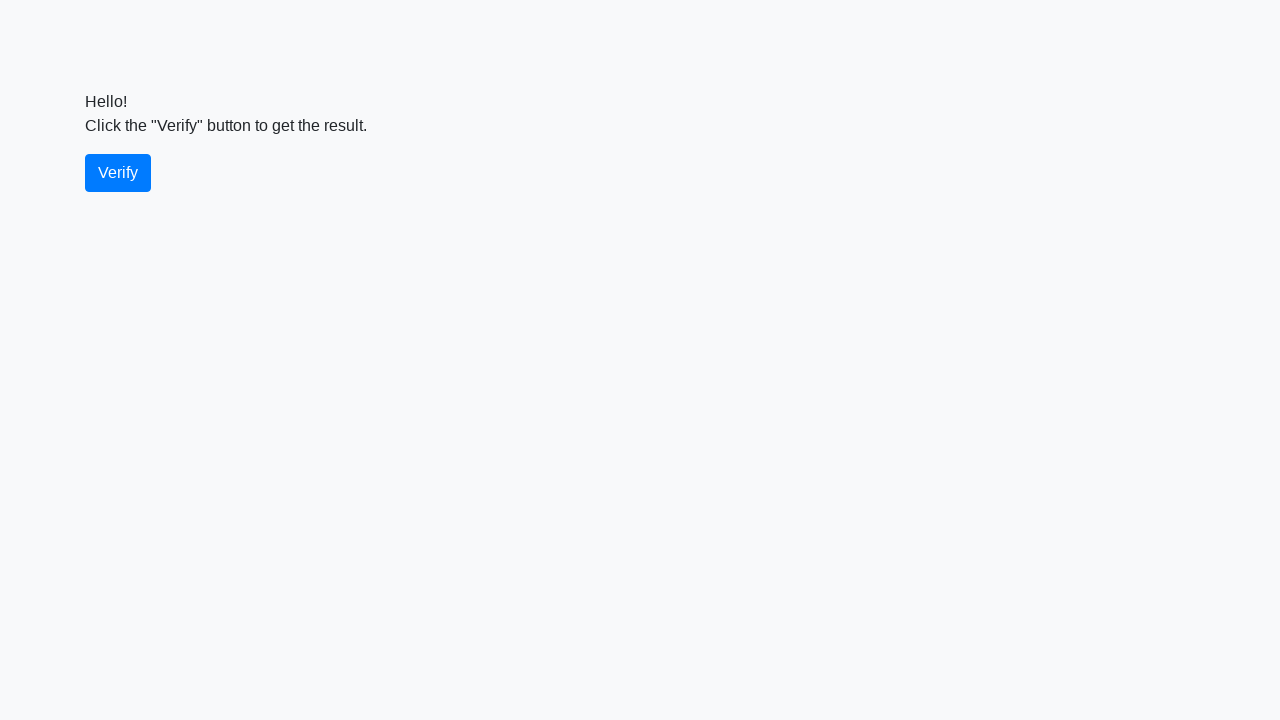

Clicked the verify button at (118, 173) on #verify
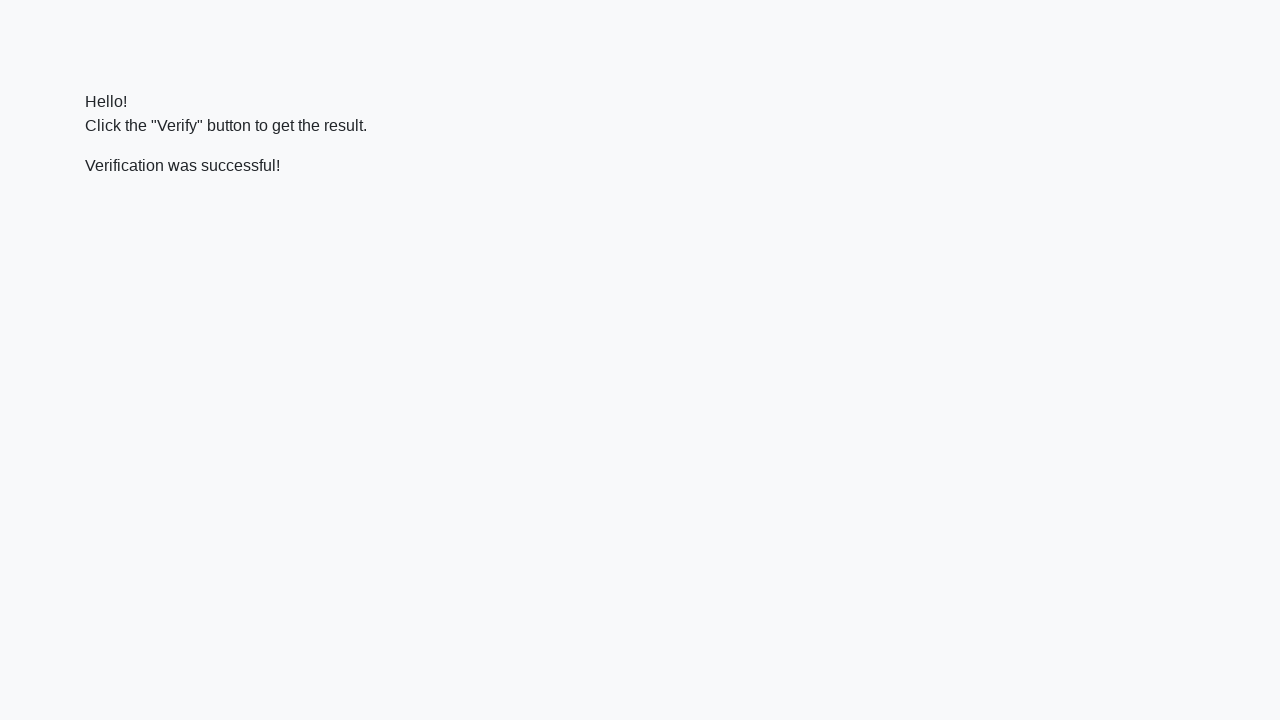

Waited for success message to appear
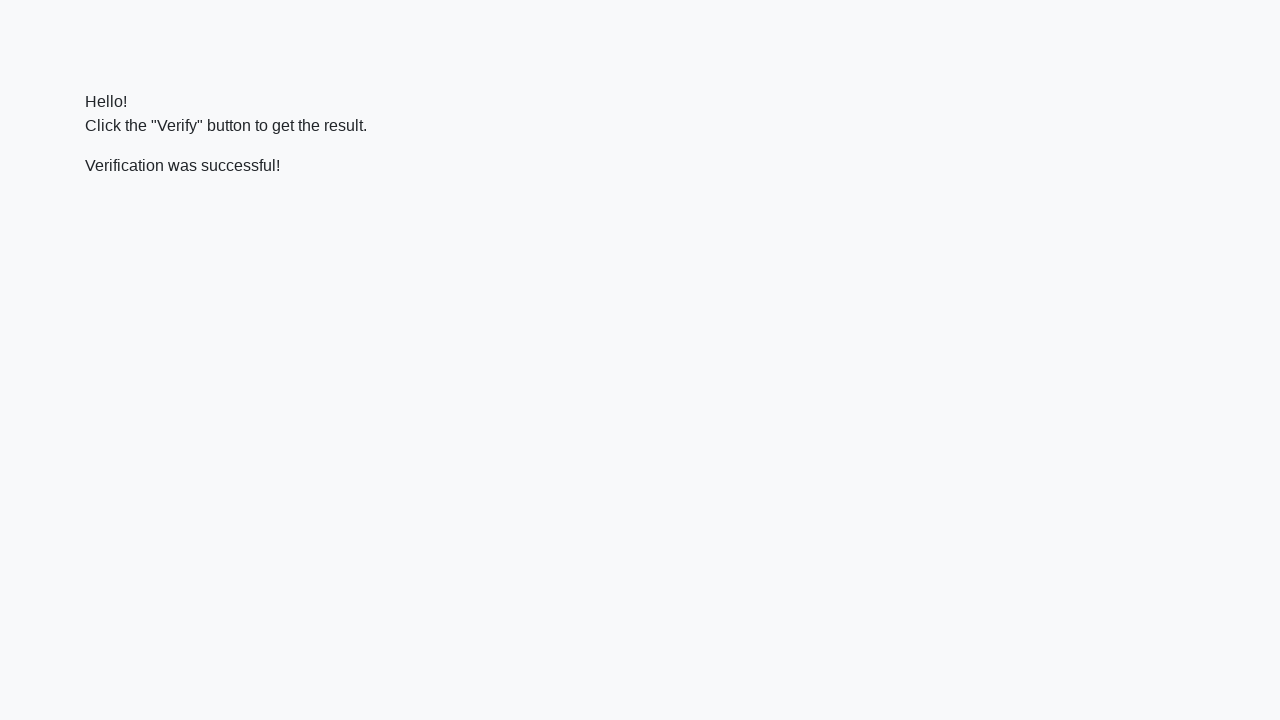

Located the verification message element
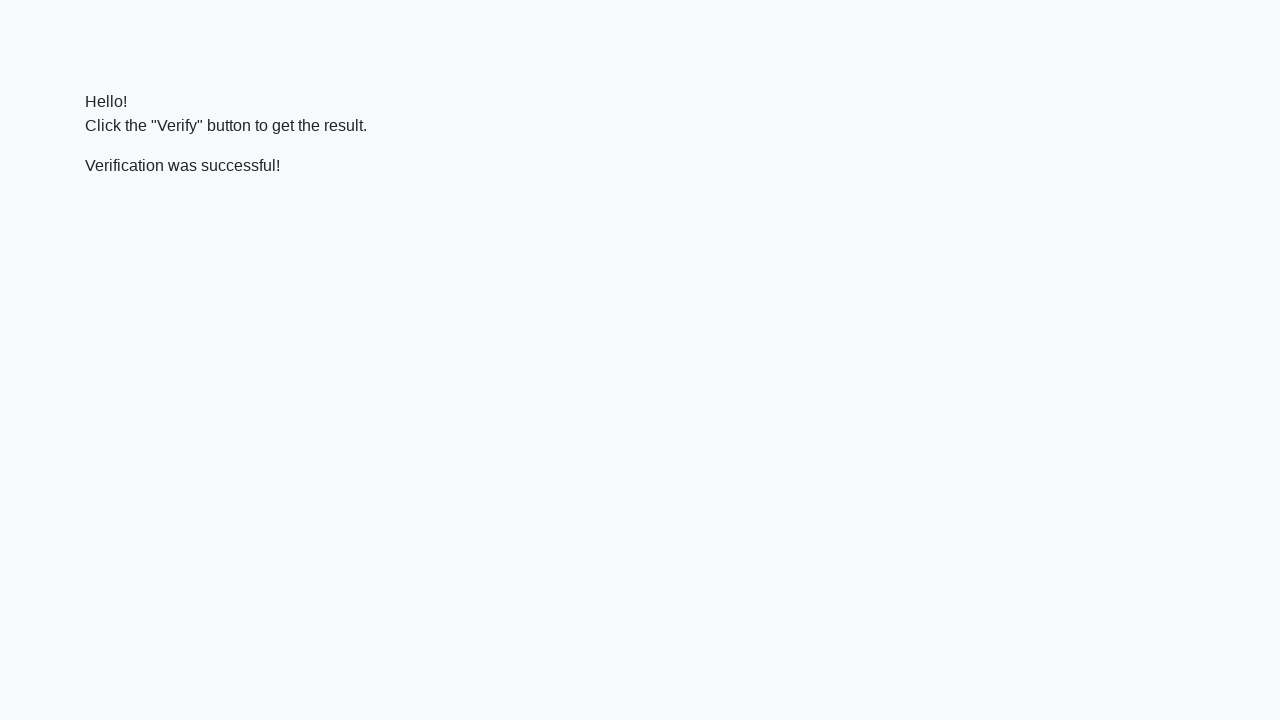

Verified that success message contains 'Verification was successful!'
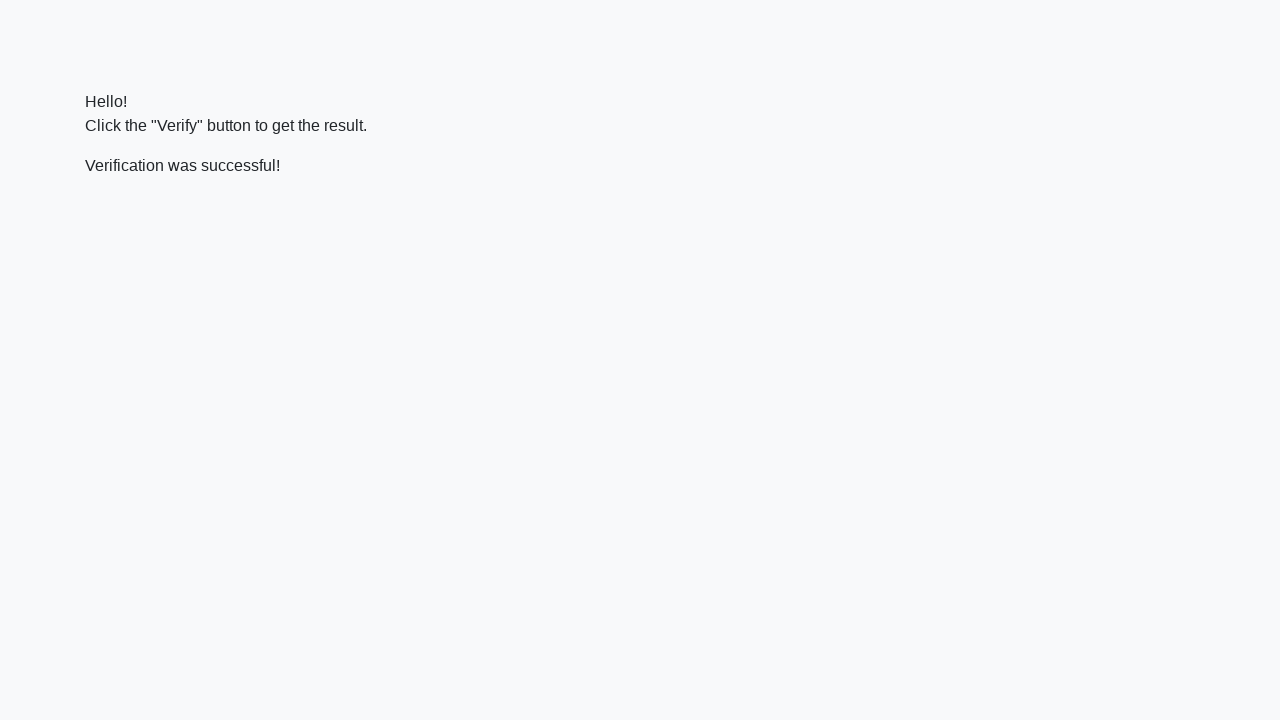

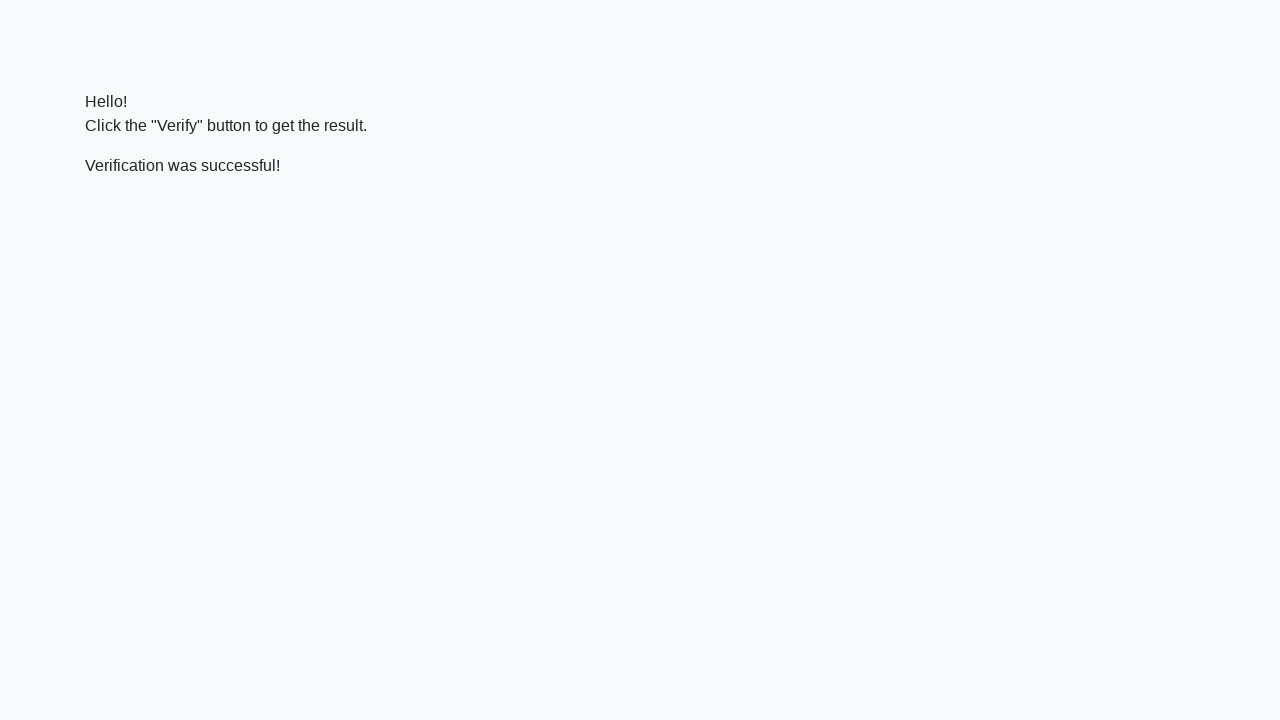